Tests adding a todo item to a sample todo application by entering text in the input field and pressing Enter, then verifying the todo was added.

Starting URL: https://lambdatest.github.io/sample-todo-app/

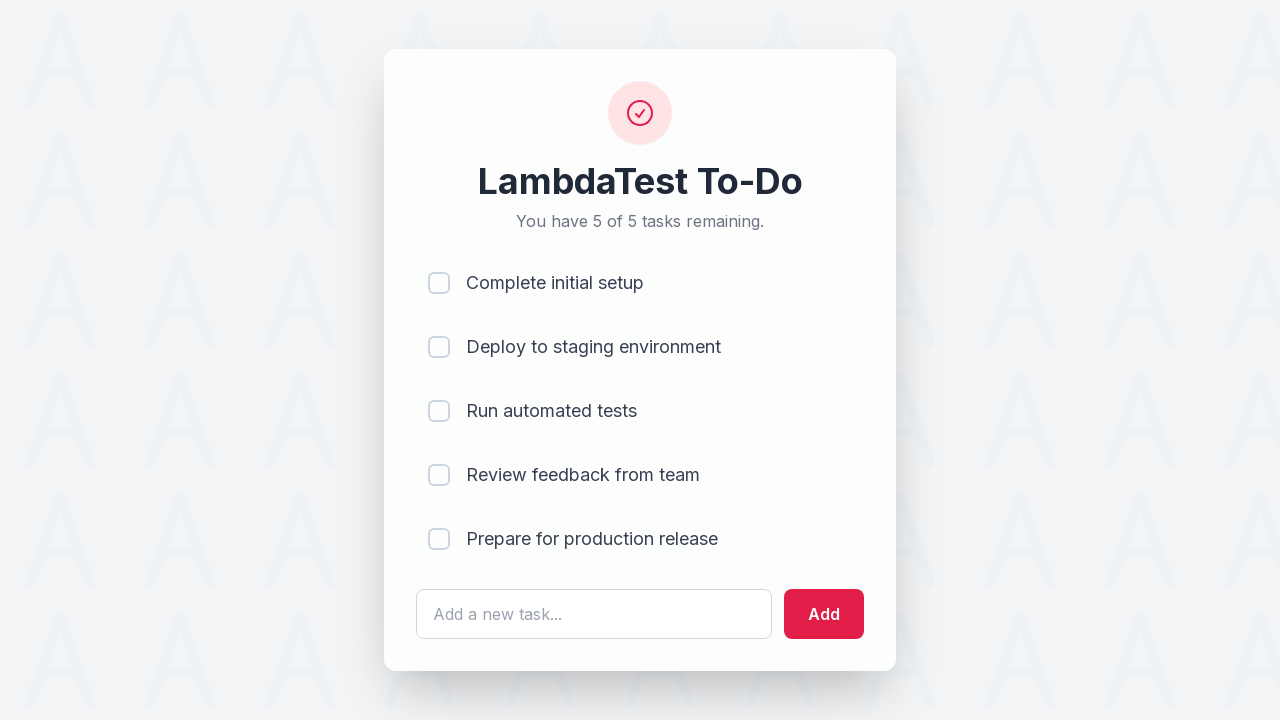

Filled todo input field with 'Learn Playwright' on #sampletodotext
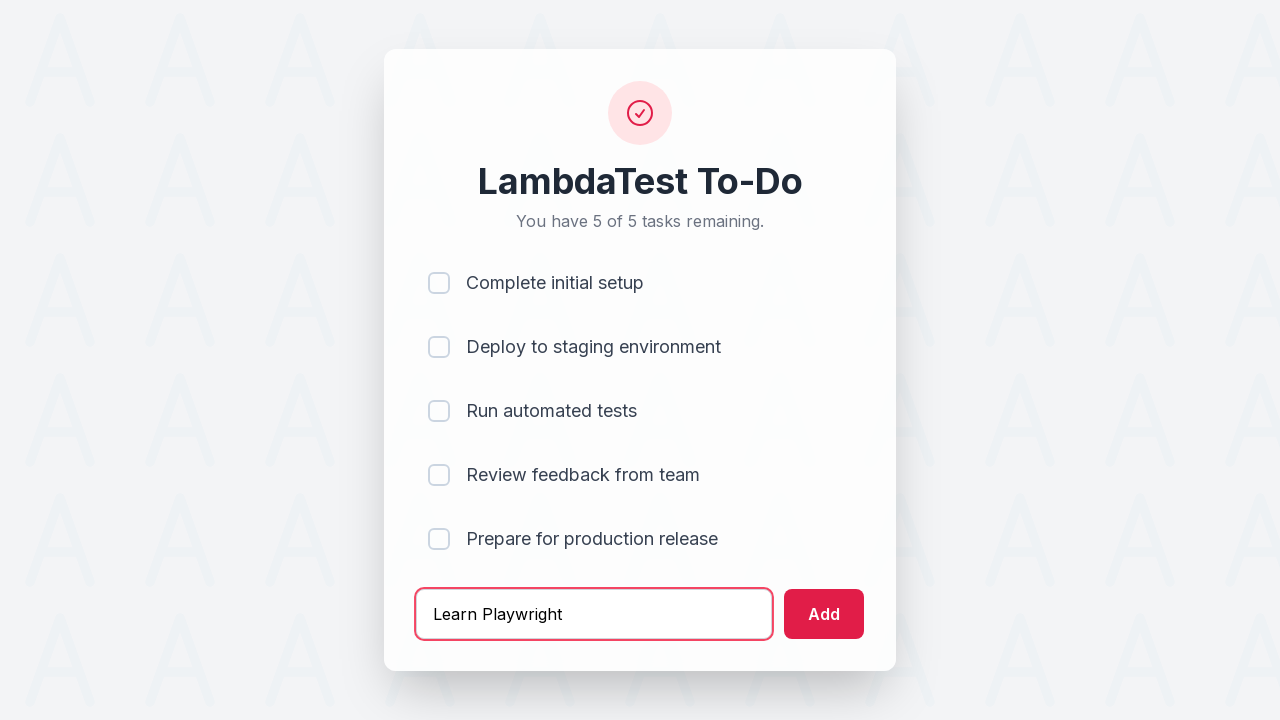

Pressed Enter to submit the todo item on #sampletodotext
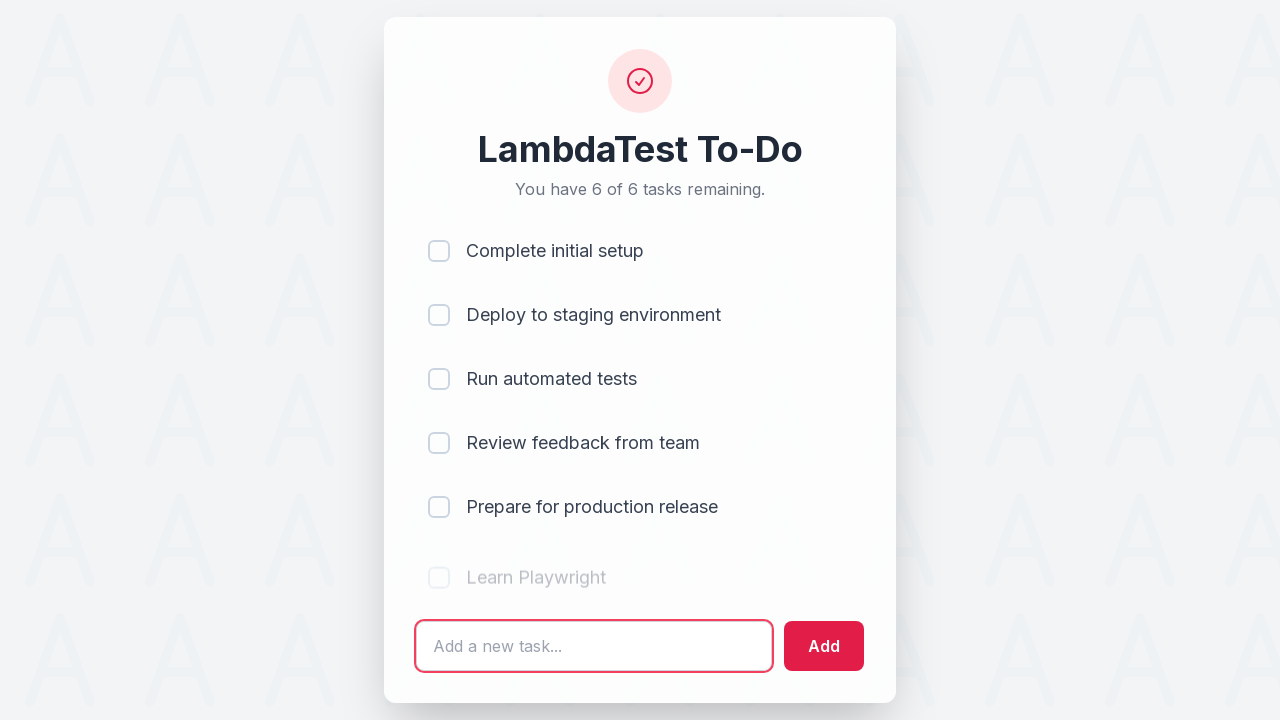

Verified todo was added by waiting for the last list item to appear
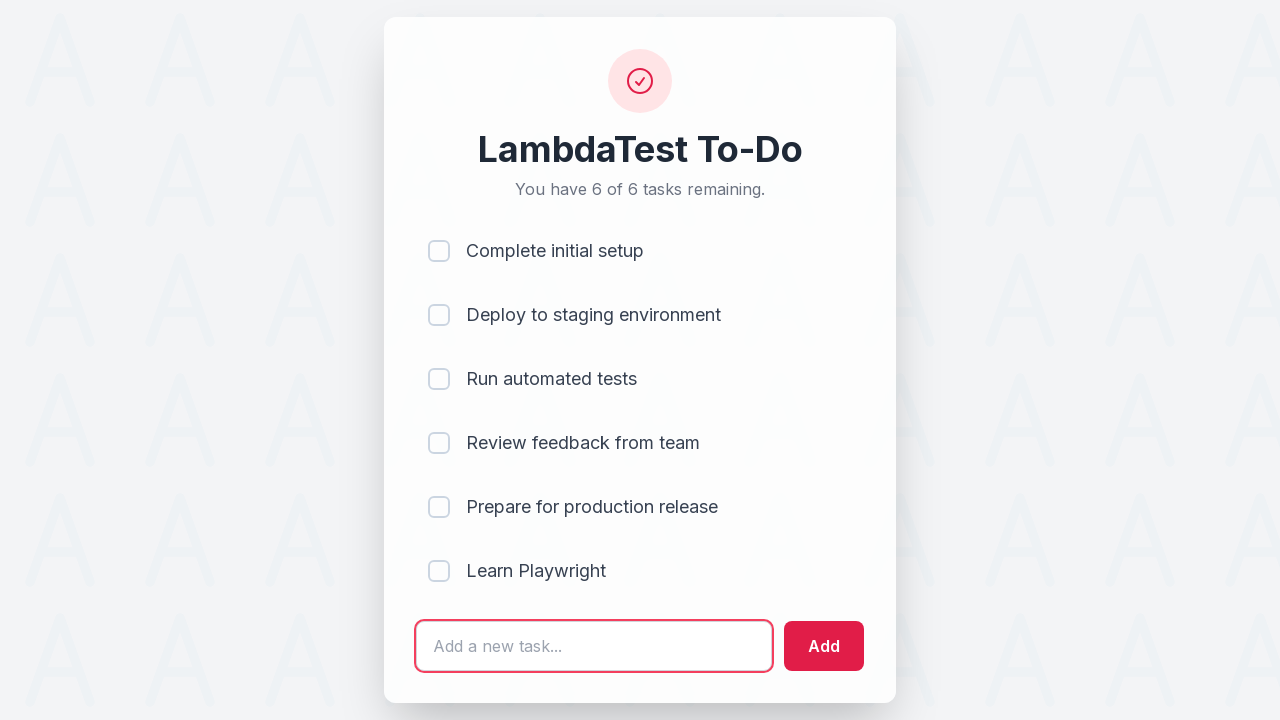

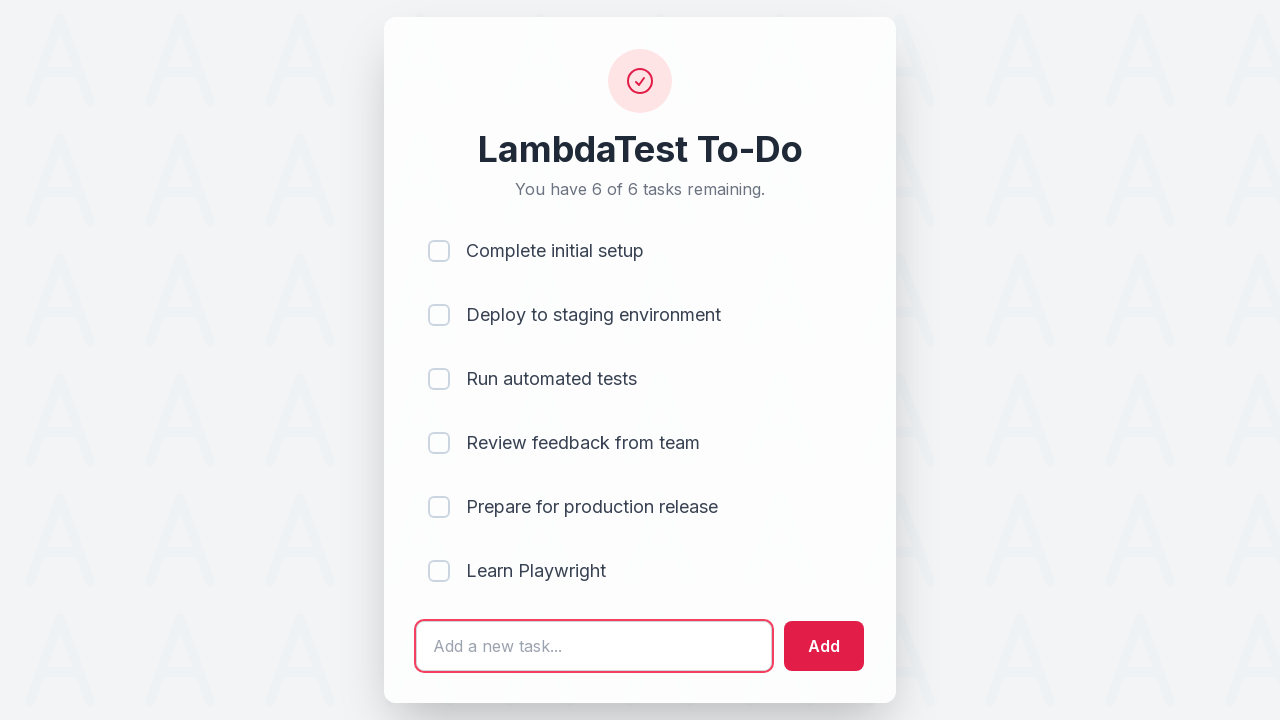